Tests the Python.org search functionality by entering a search query "pycon" and verifying results are displayed

Starting URL: https://www.python.org

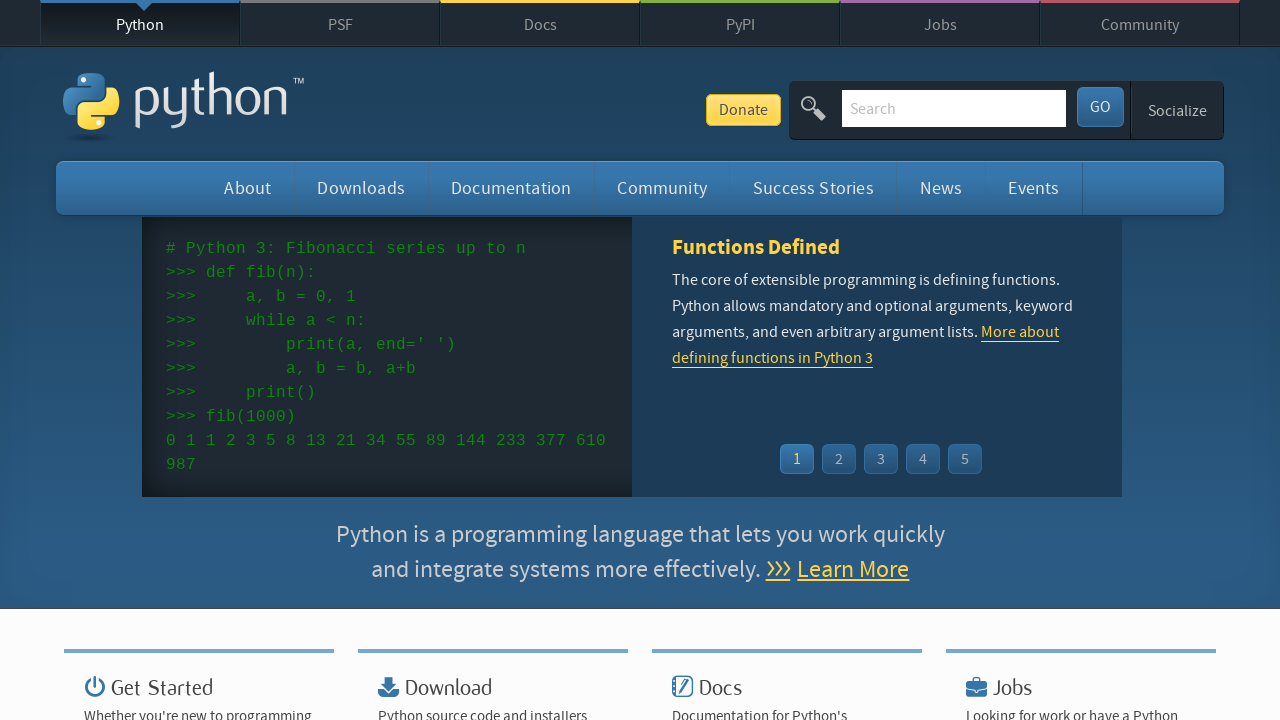

Filled search box with 'pycon' query on input[name='q']
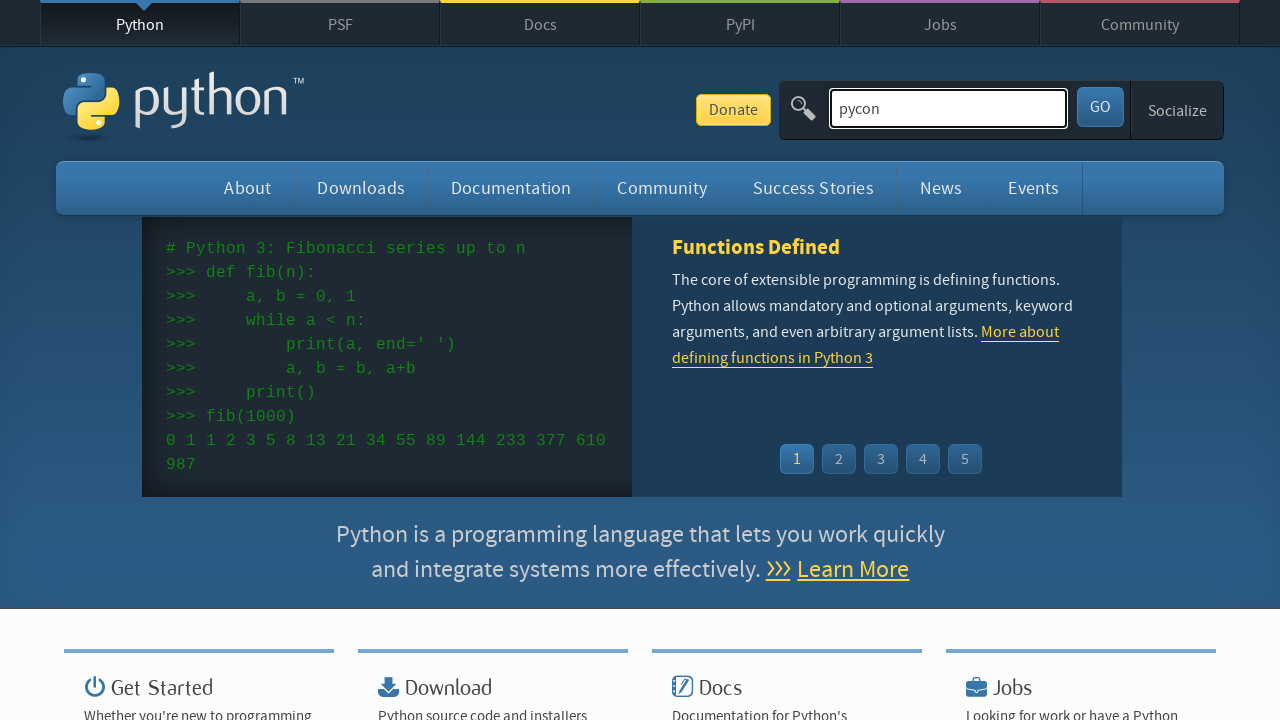

Pressed Enter to submit search query on input[name='q']
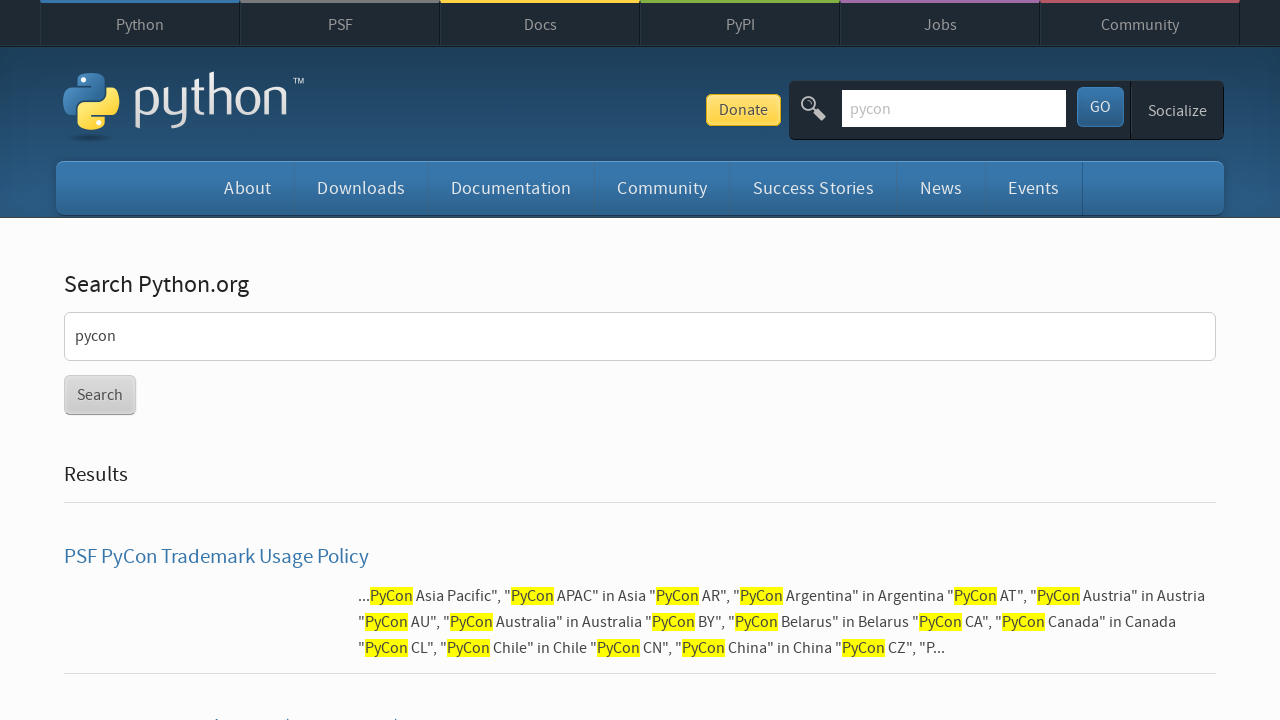

Search results loaded and network idle
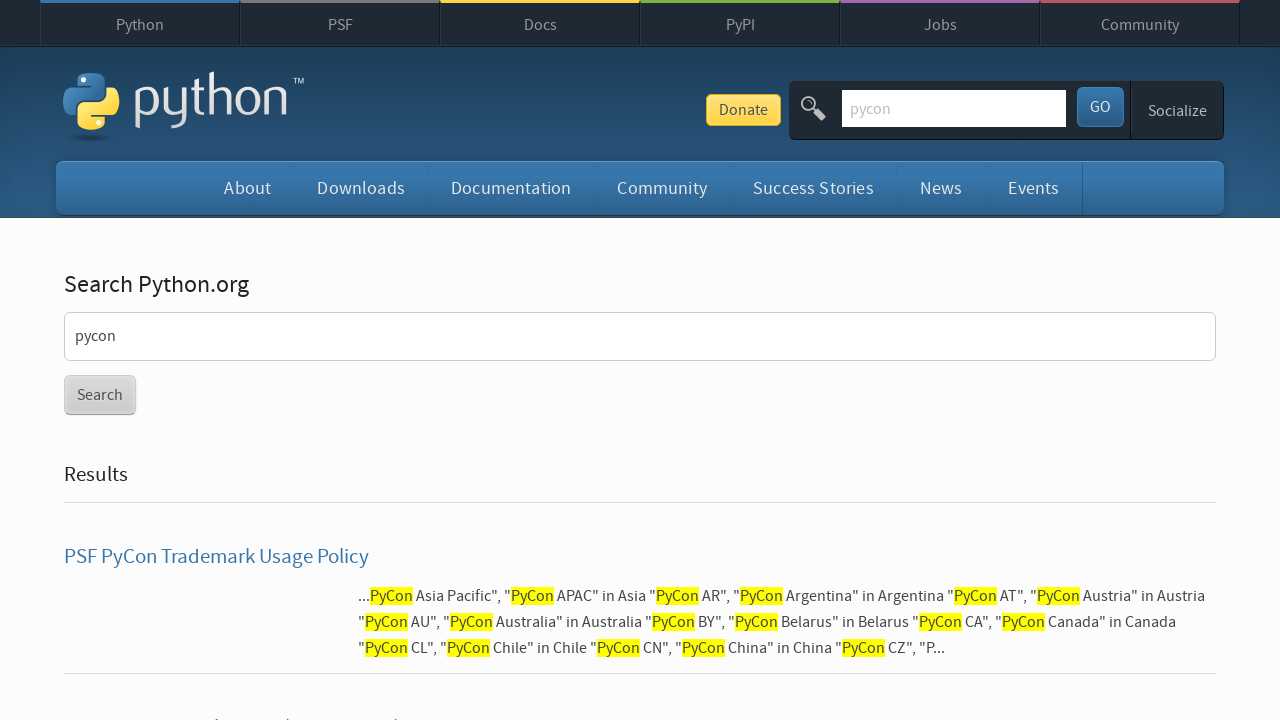

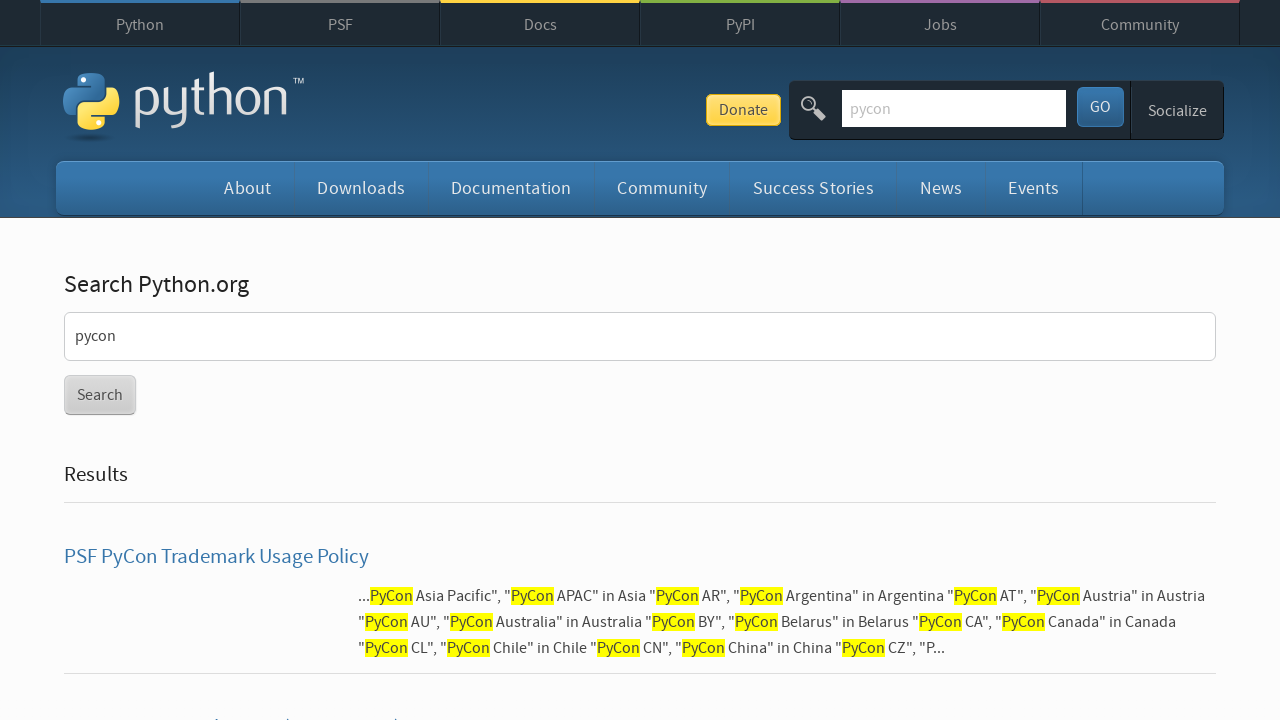